Waits for house price to drop to $100, books the house, and solves a mathematical captcha

Starting URL: http://suninjuly.github.io/explicit_wait2.html

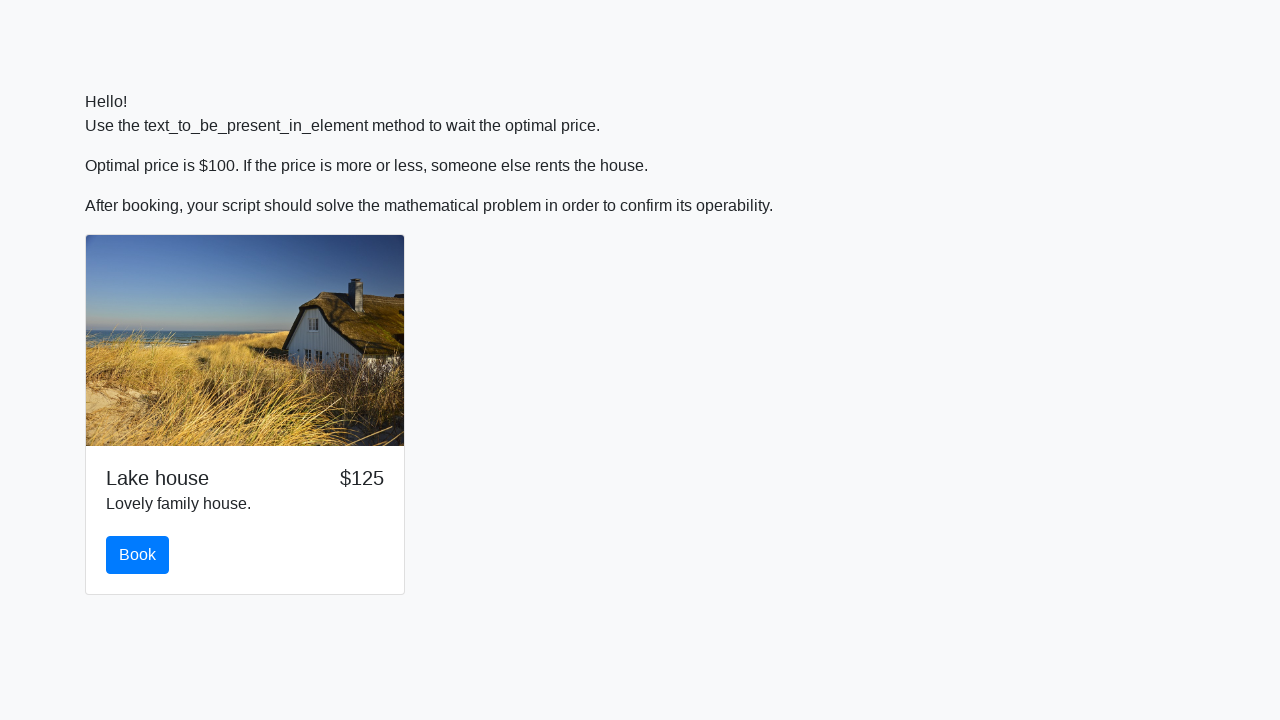

Waited for house price to drop to $100
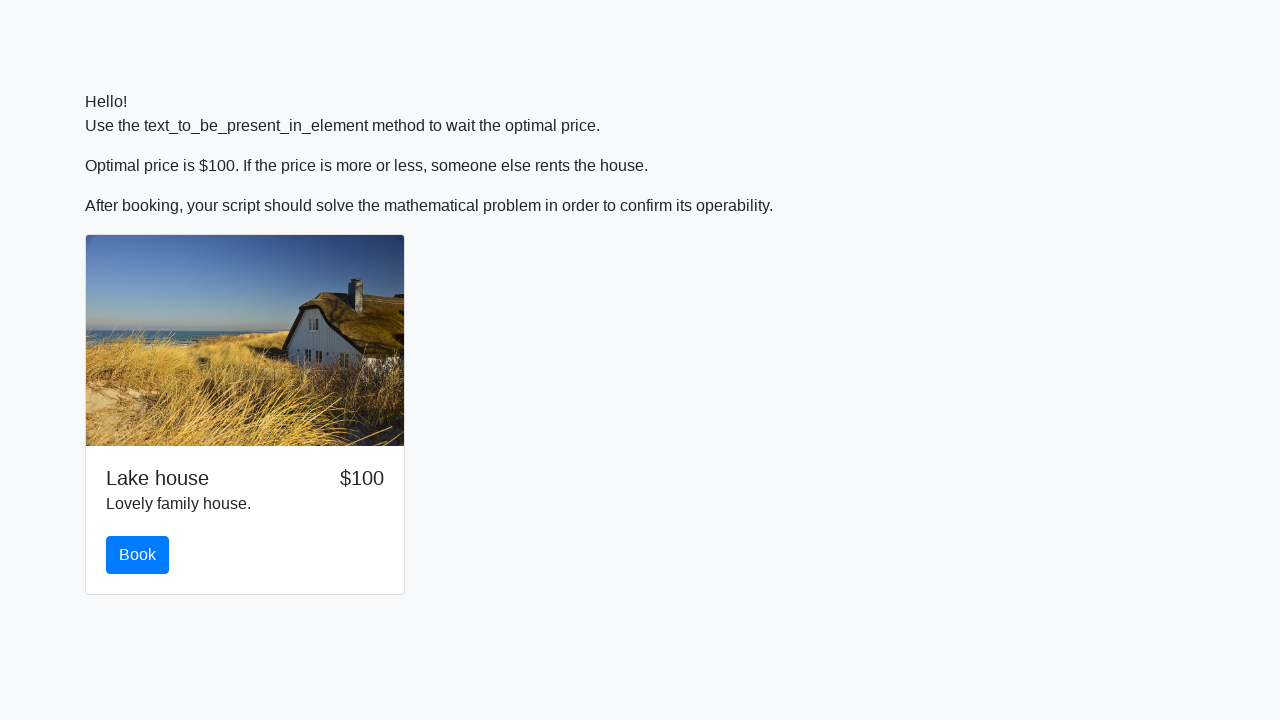

Clicked the book button to book the house at (138, 555) on #book
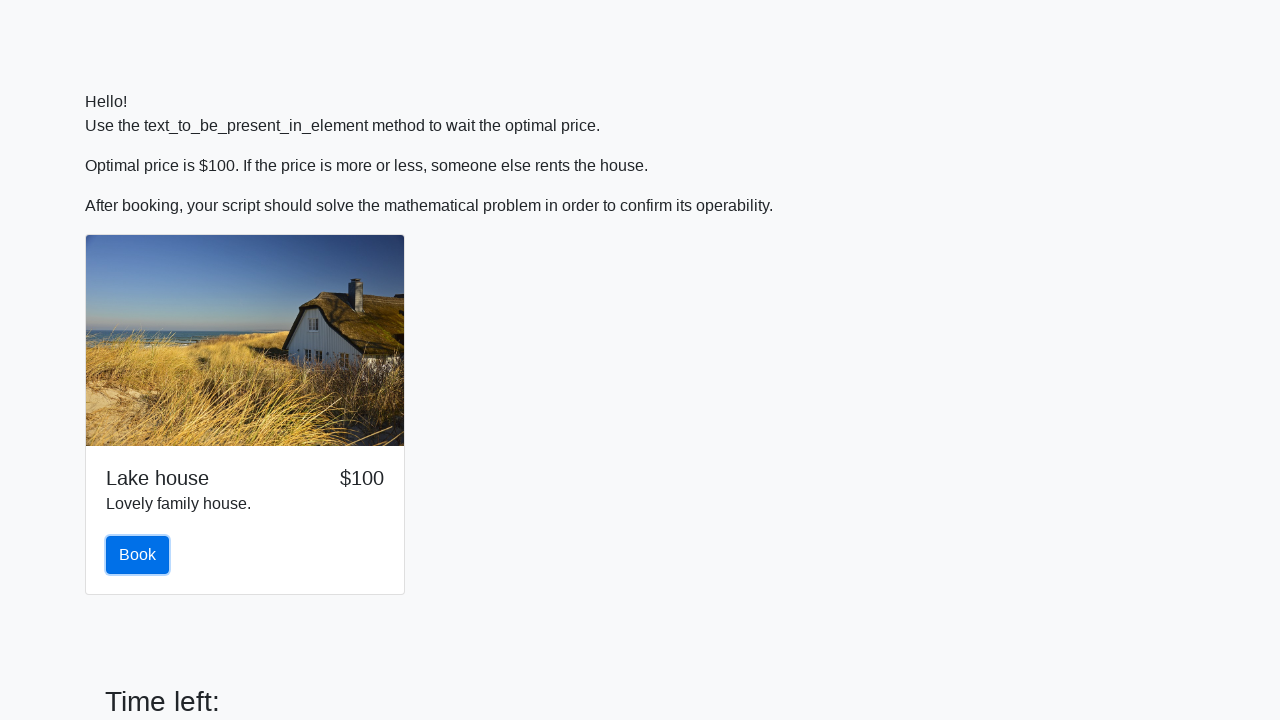

Retrieved the value from captcha input field
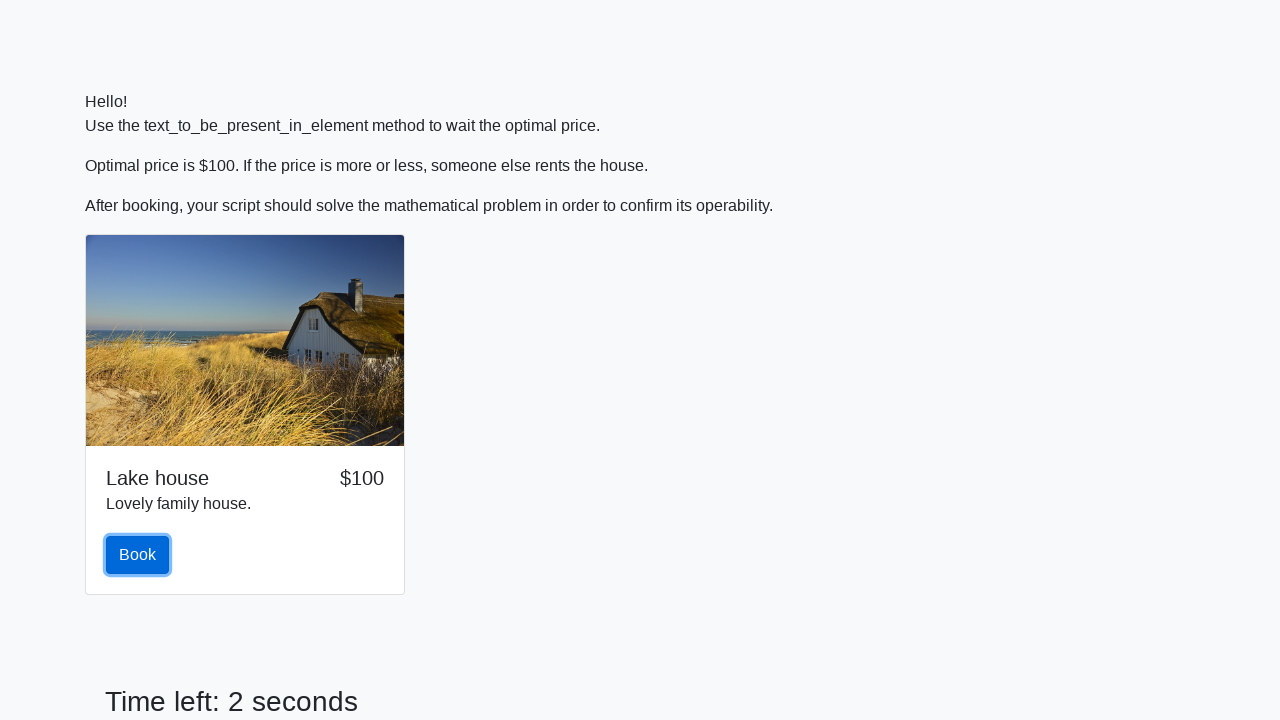

Calculated and filled the mathematical captcha answer on #answer
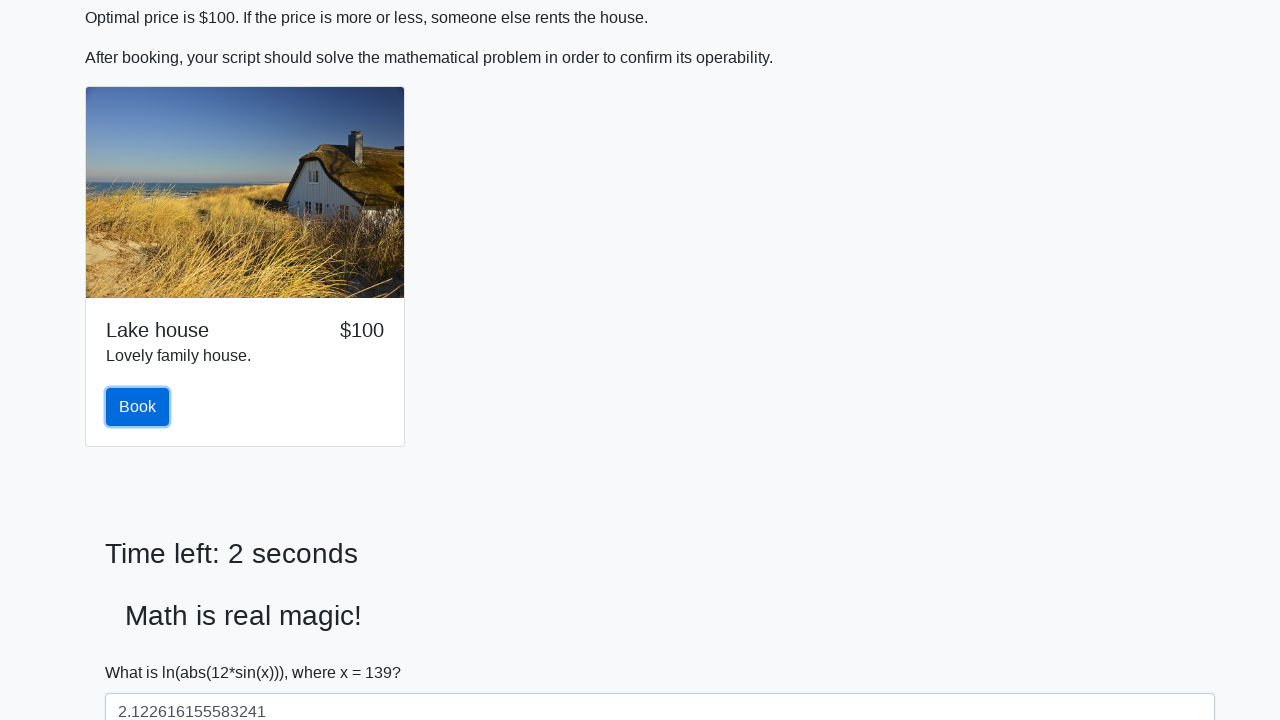

Clicked the solve button to submit the captcha answer at (143, 651) on #solve
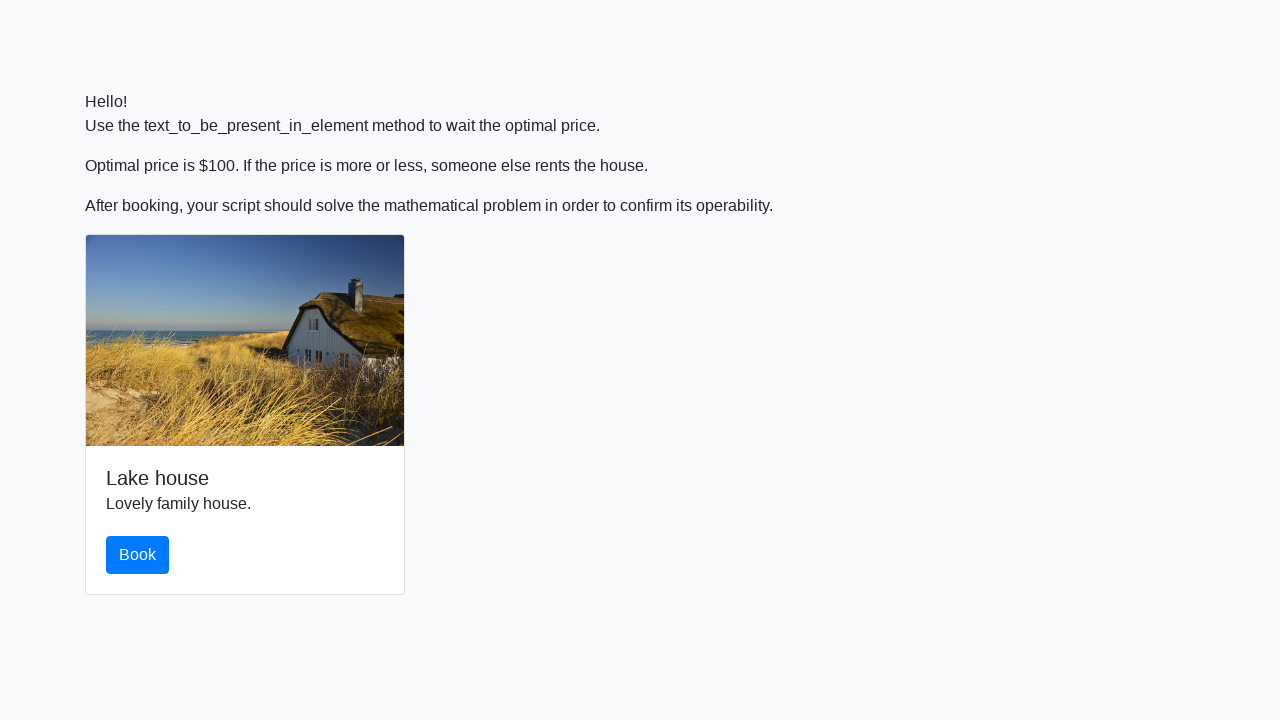

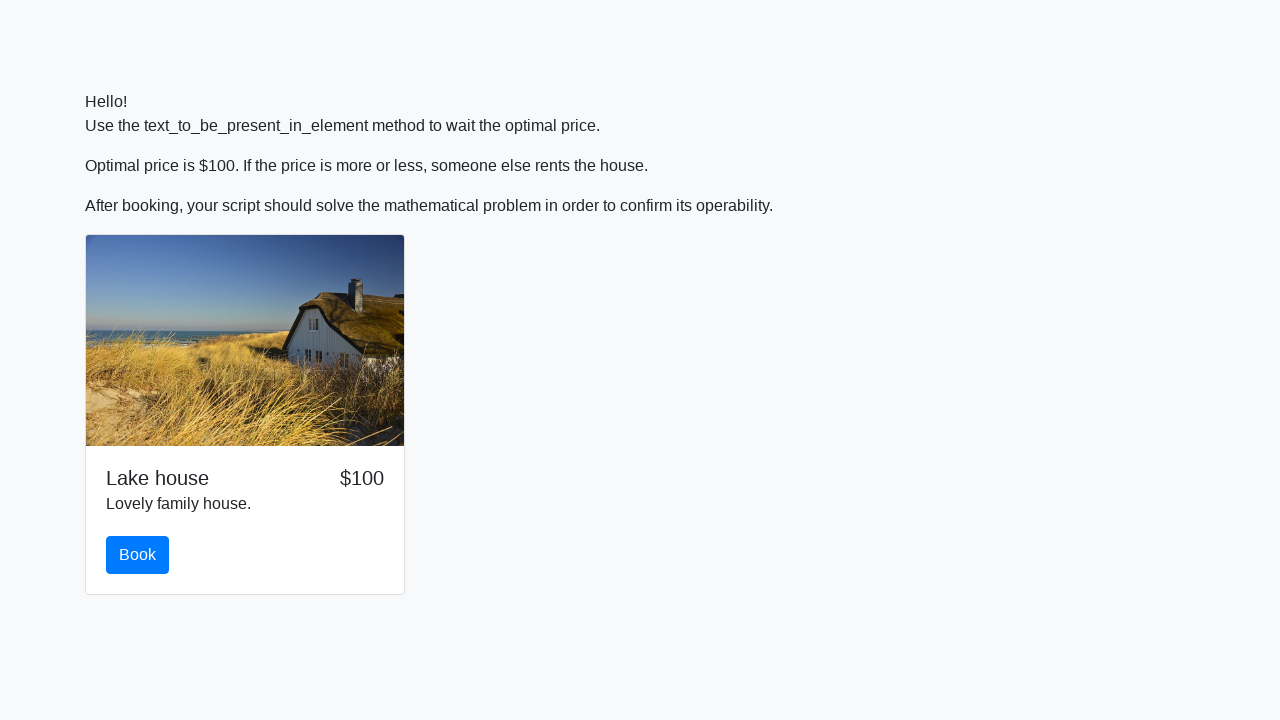